Navigates to the BrowserStack homepage and verifies the page title matches the expected value.

Starting URL: https://www.browserstack.com/

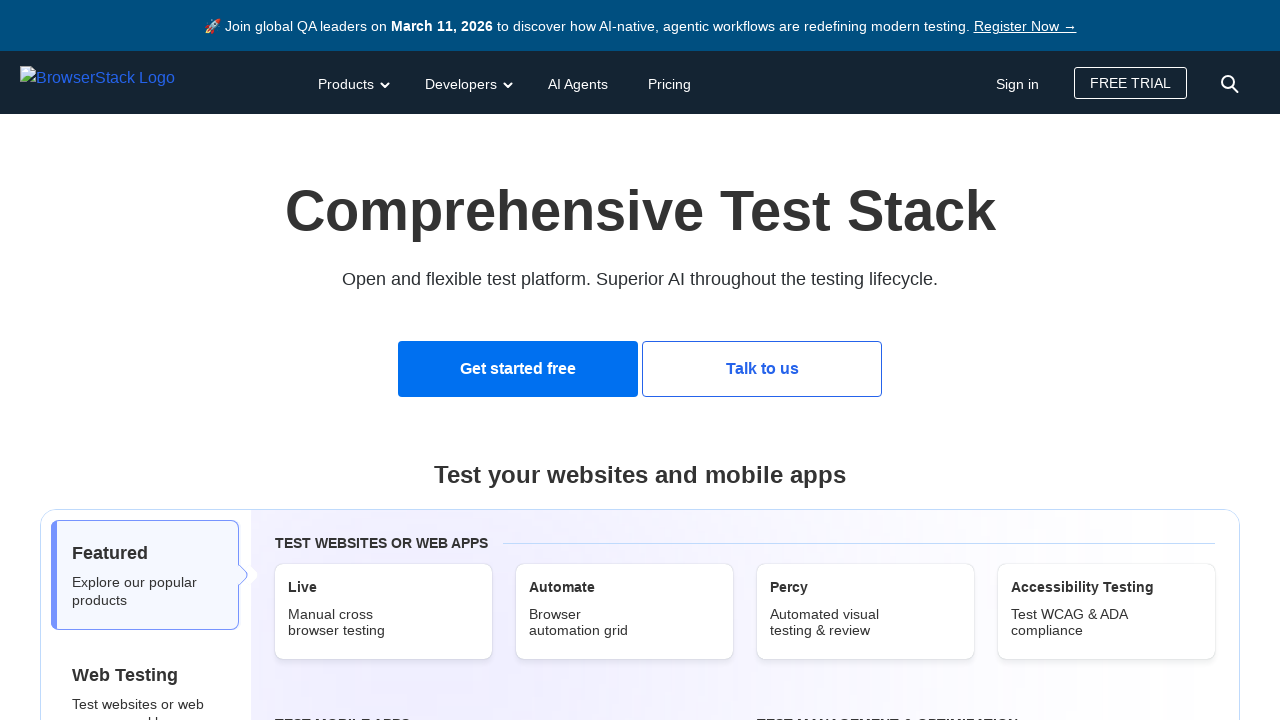

Navigated to BrowserStack homepage
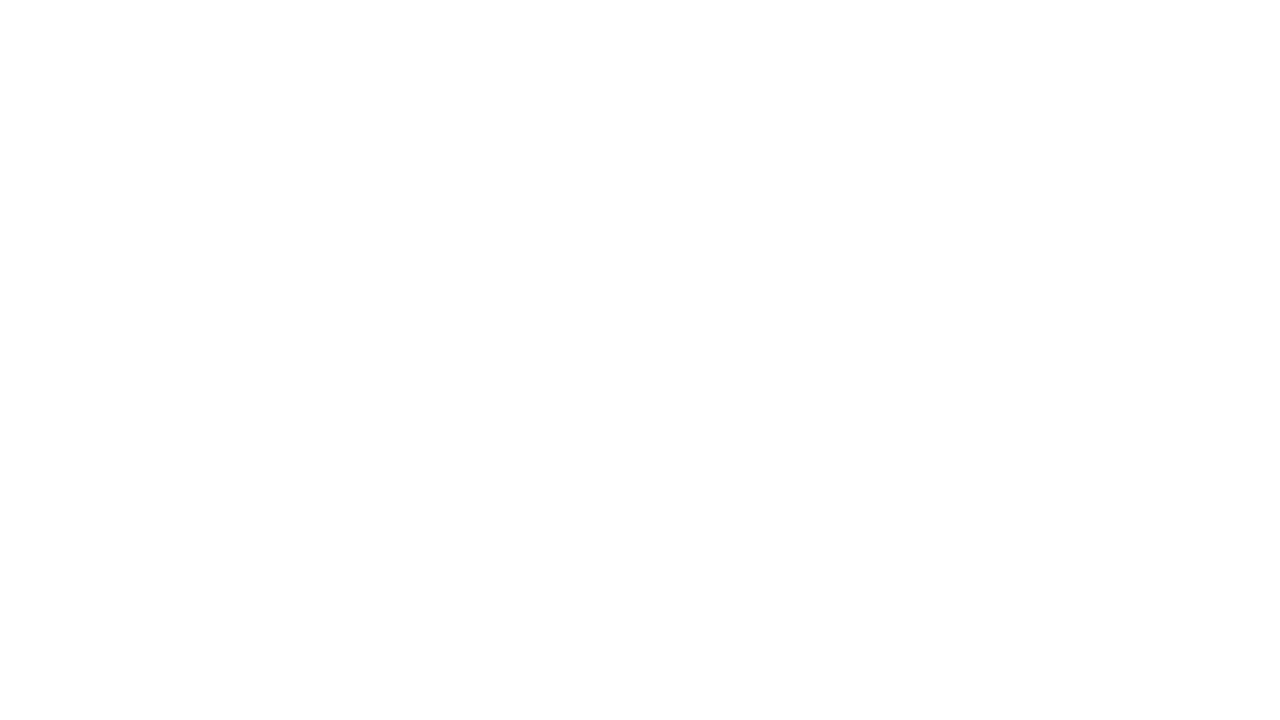

Retrieved page title: 'Most Reliable App & Cross Browser Testing Platform | BrowserStack'
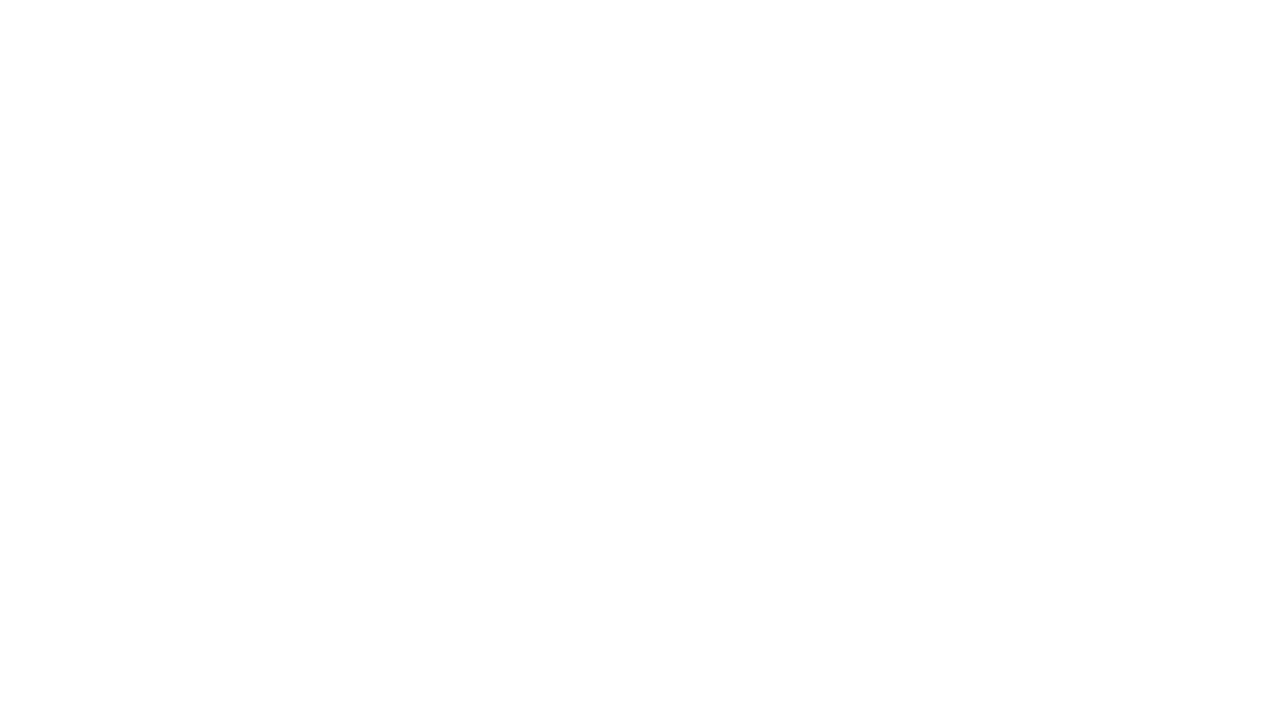

Verified page title matches expected value
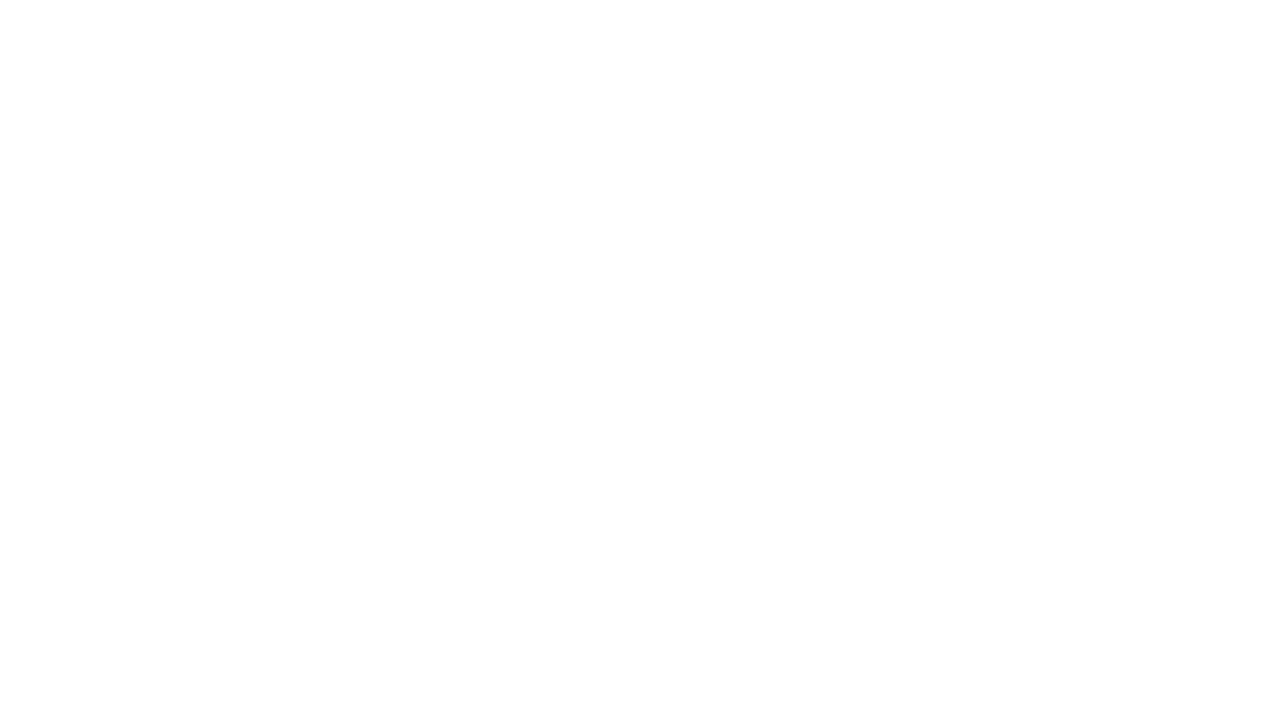

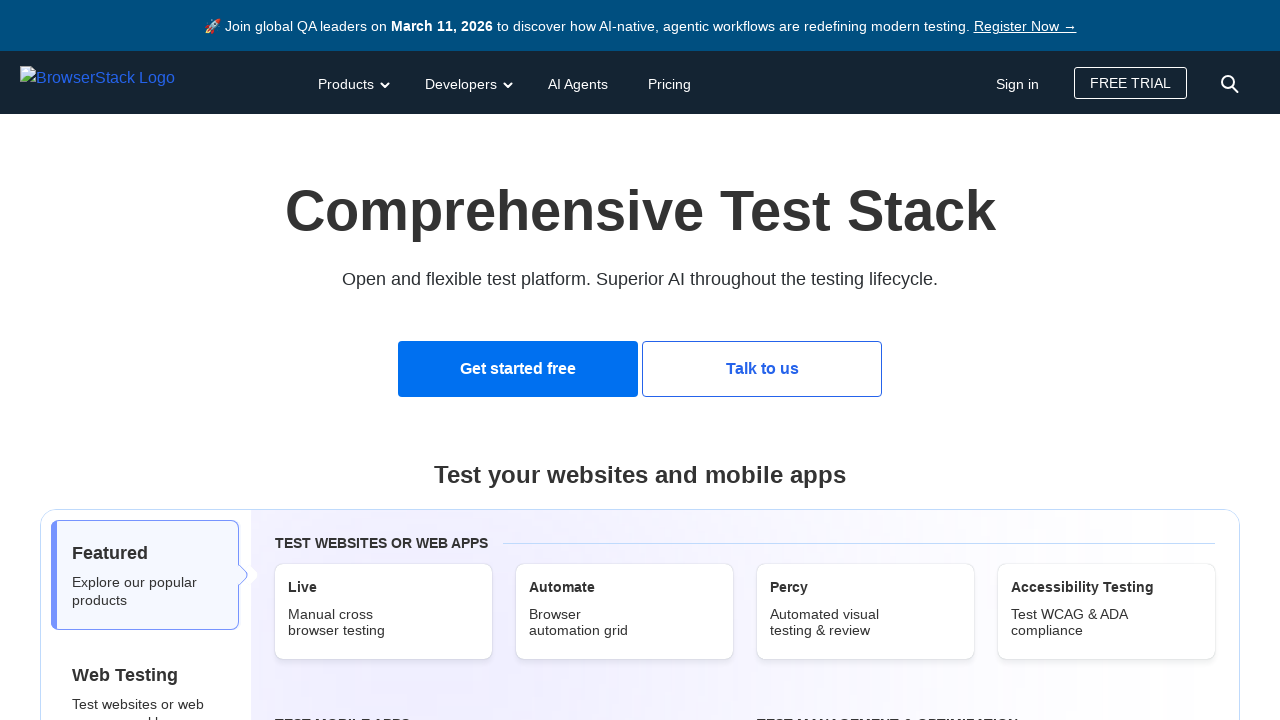